Tests a registration form by filling in required fields (first name, last name, email) and submitting the form, then verifies the success message is displayed.

Starting URL: http://suninjuly.github.io/registration1.html

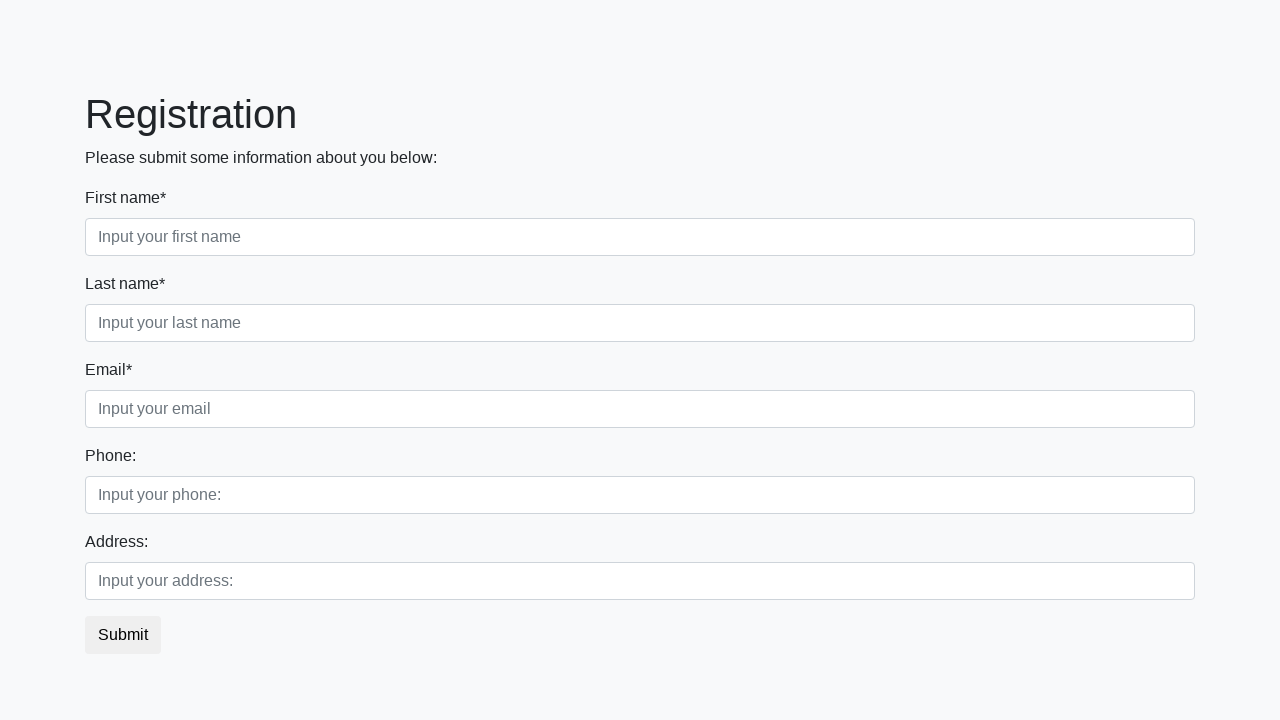

Filled first name field with 'Ivan' on div.form-group.first_class input[required]
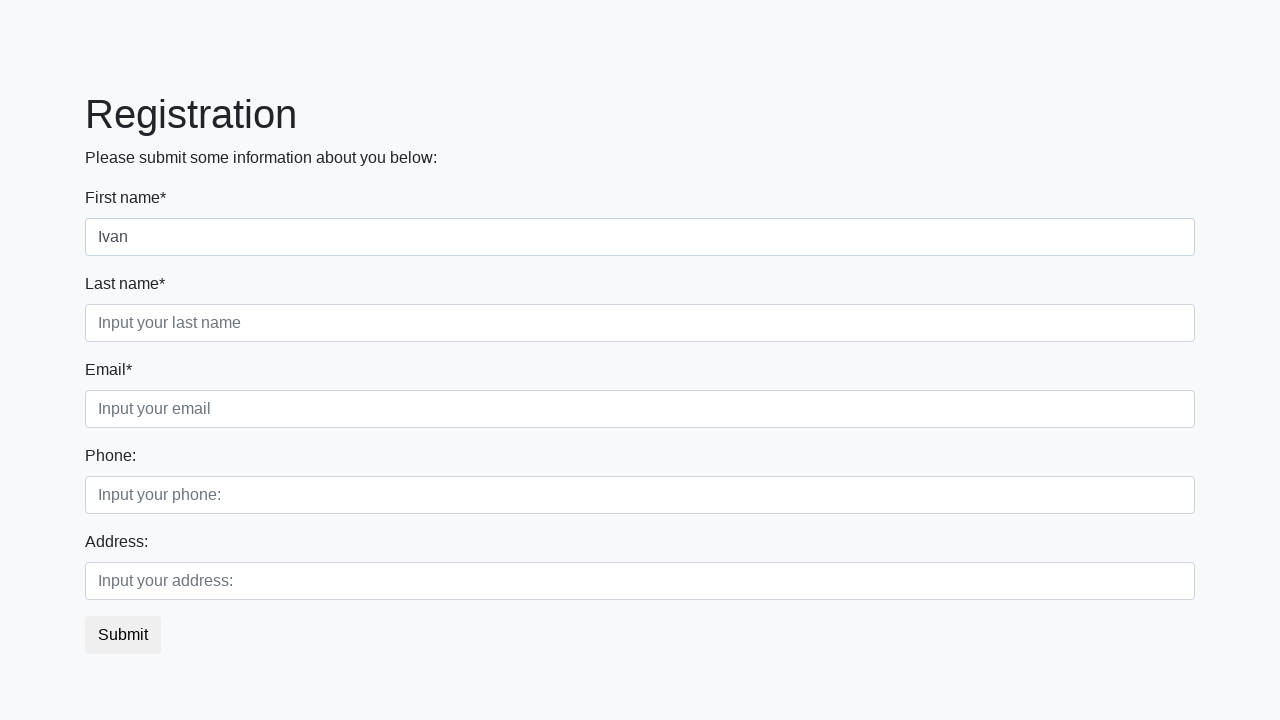

Filled last name field with 'Petrov' on div.form-group.second_class input[required]
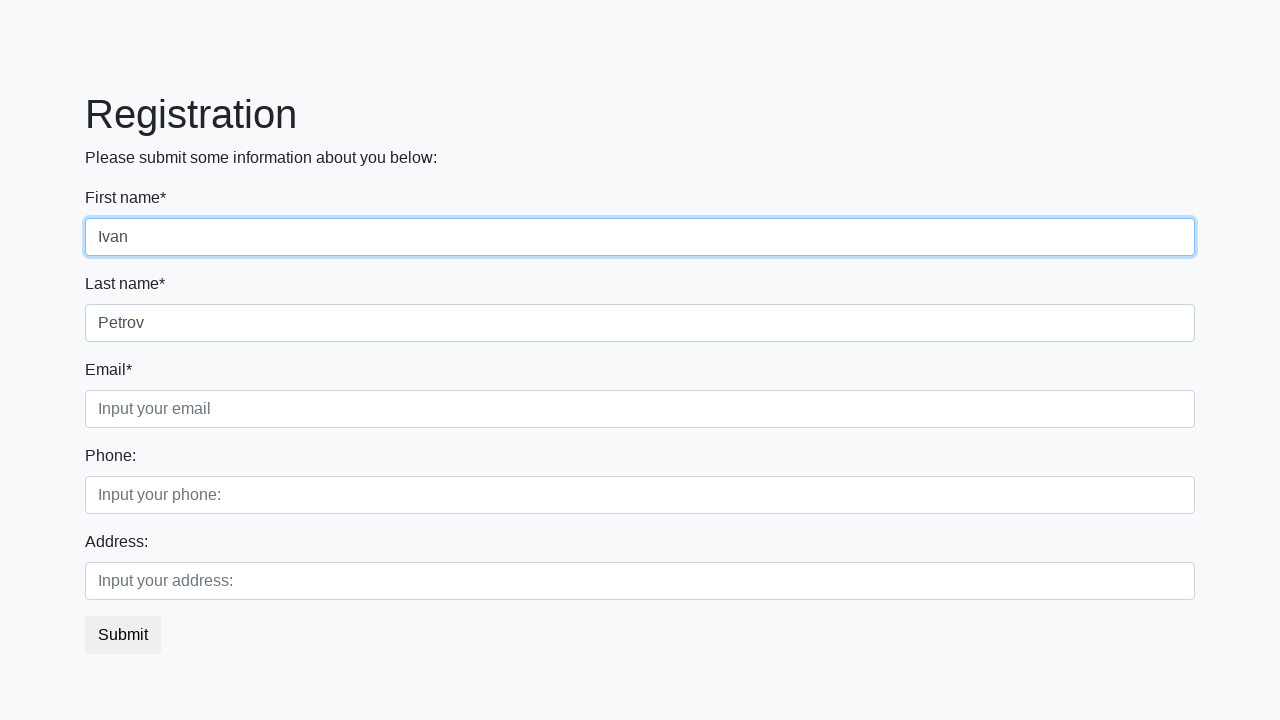

Filled email field with 'testuser@example.com' on div.form-group.third_class input[required]
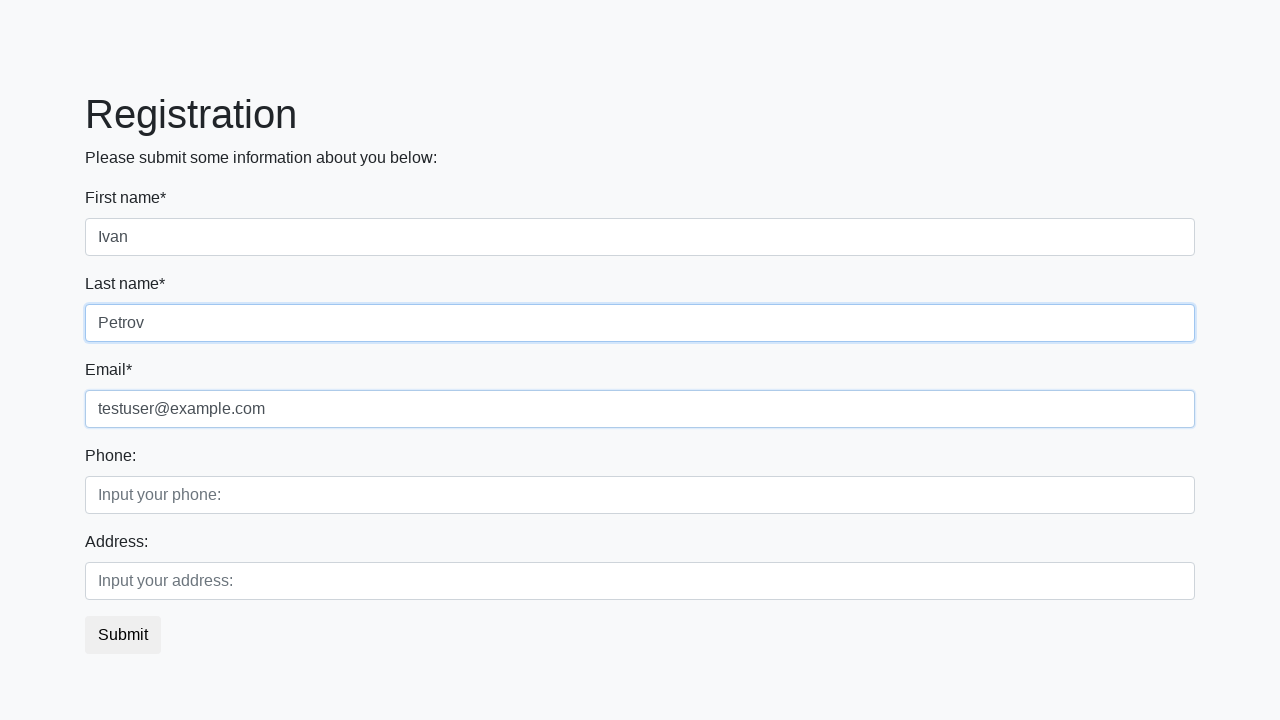

Clicked submit button at (123, 635) on button.btn
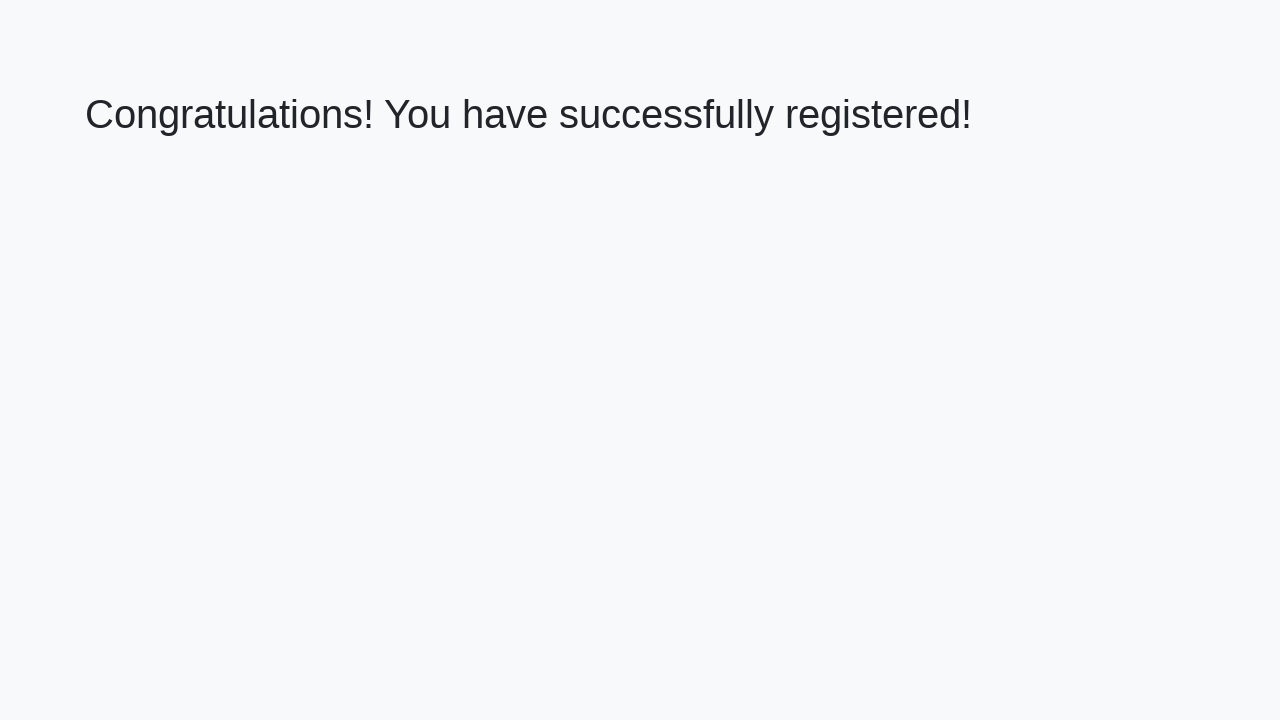

Success message appeared
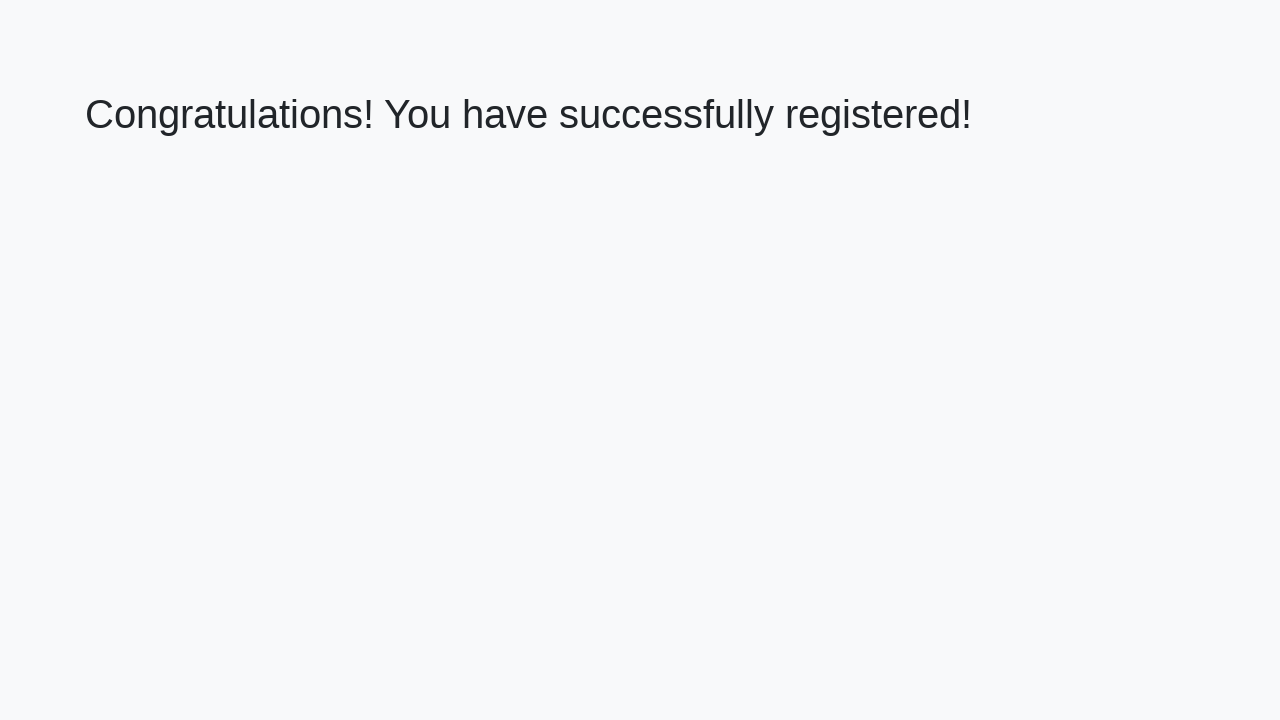

Retrieved success message text
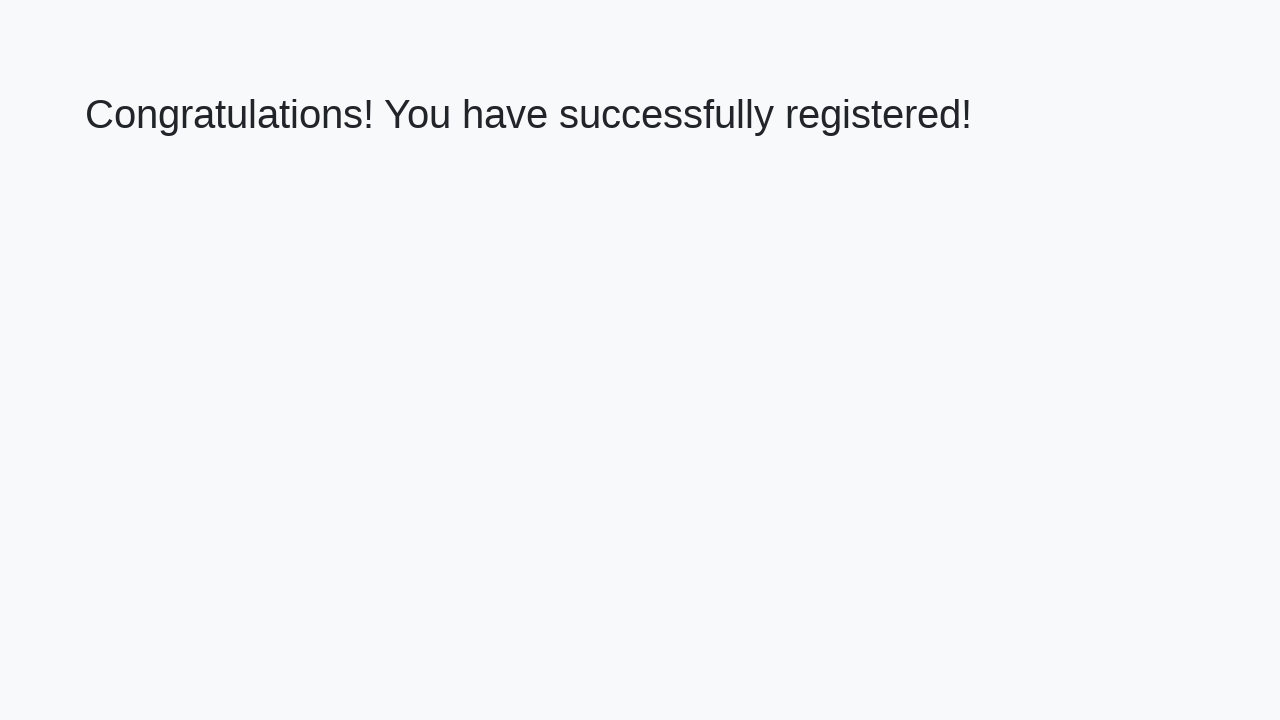

Verified success message matches expected text
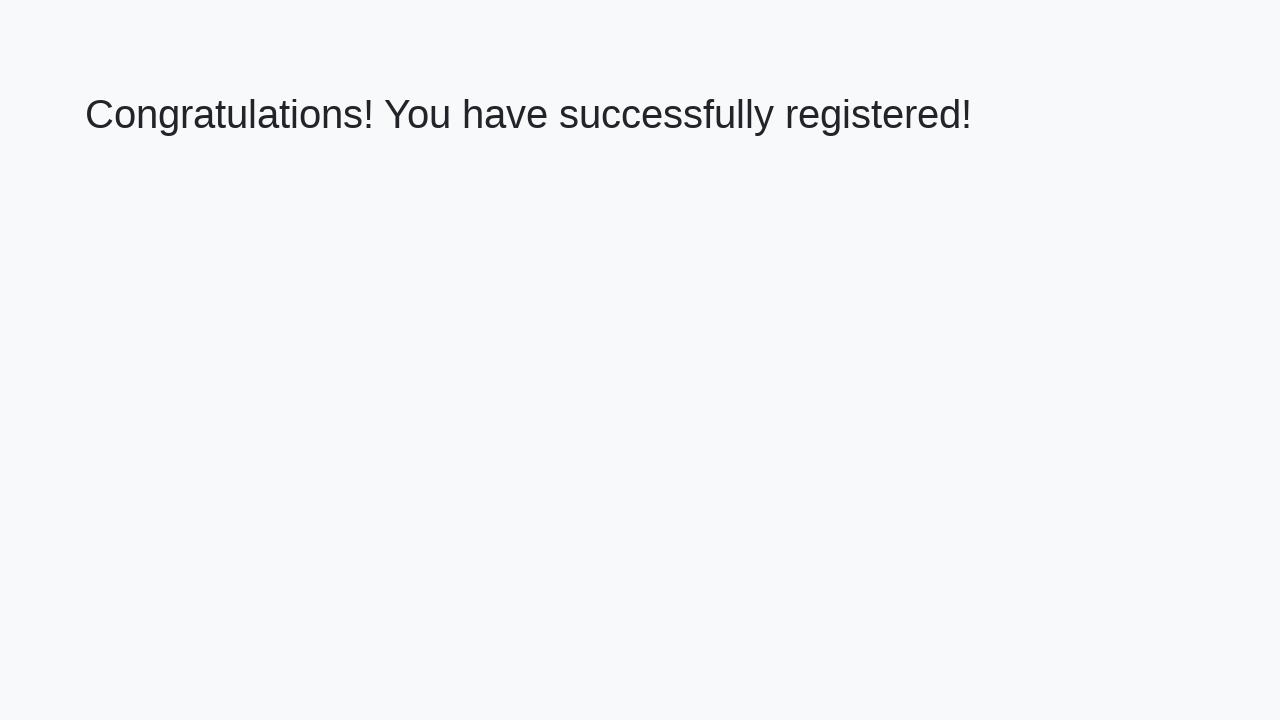

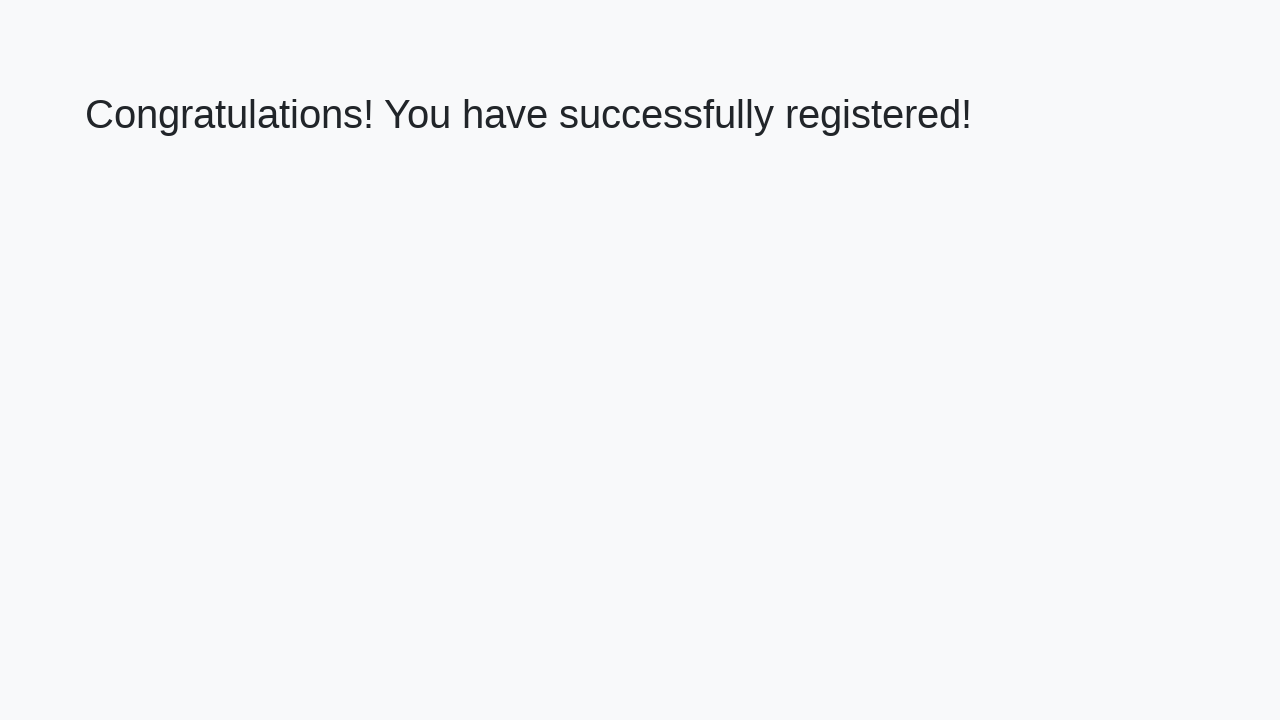